Tests radio button selection by clicking the Yes radio button and verifying the selection text

Starting URL: https://demoqa.com/radio-button

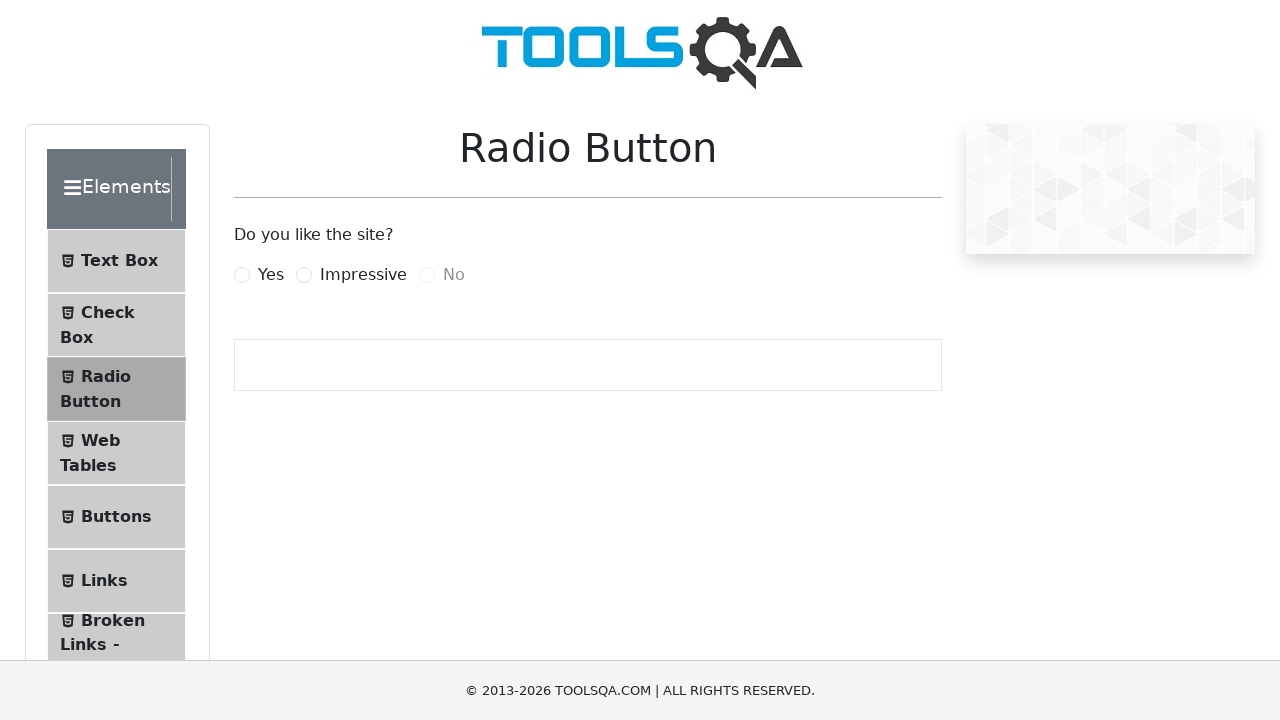

Clicked the Yes radio button at (271, 275) on xpath=//label[@for='yesRadio']
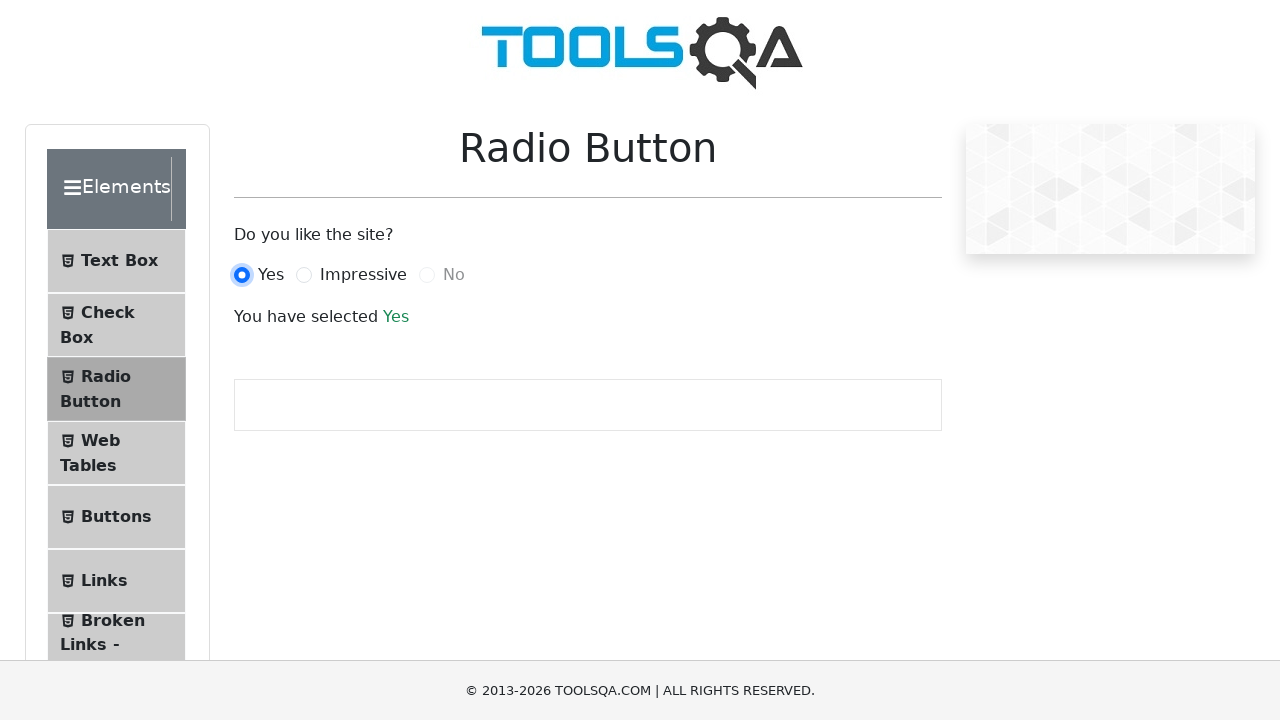

Located the selected text element
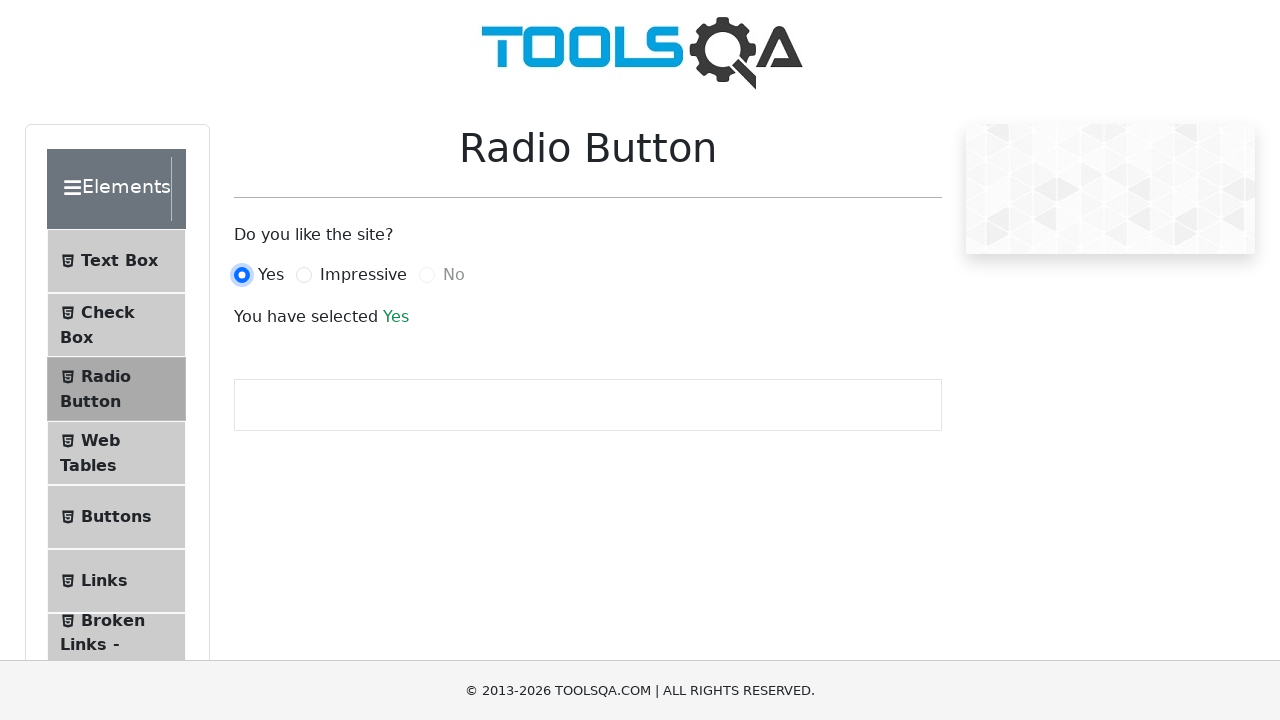

Verified that 'Yes' radio button is selected
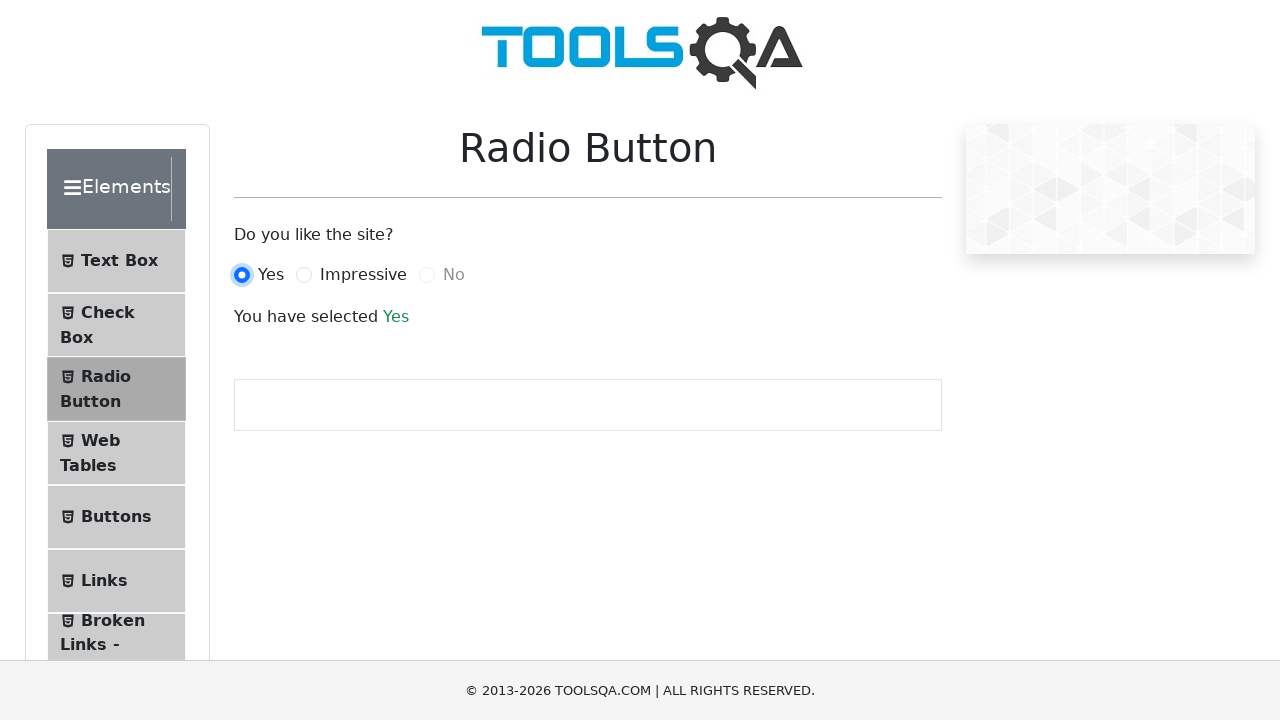

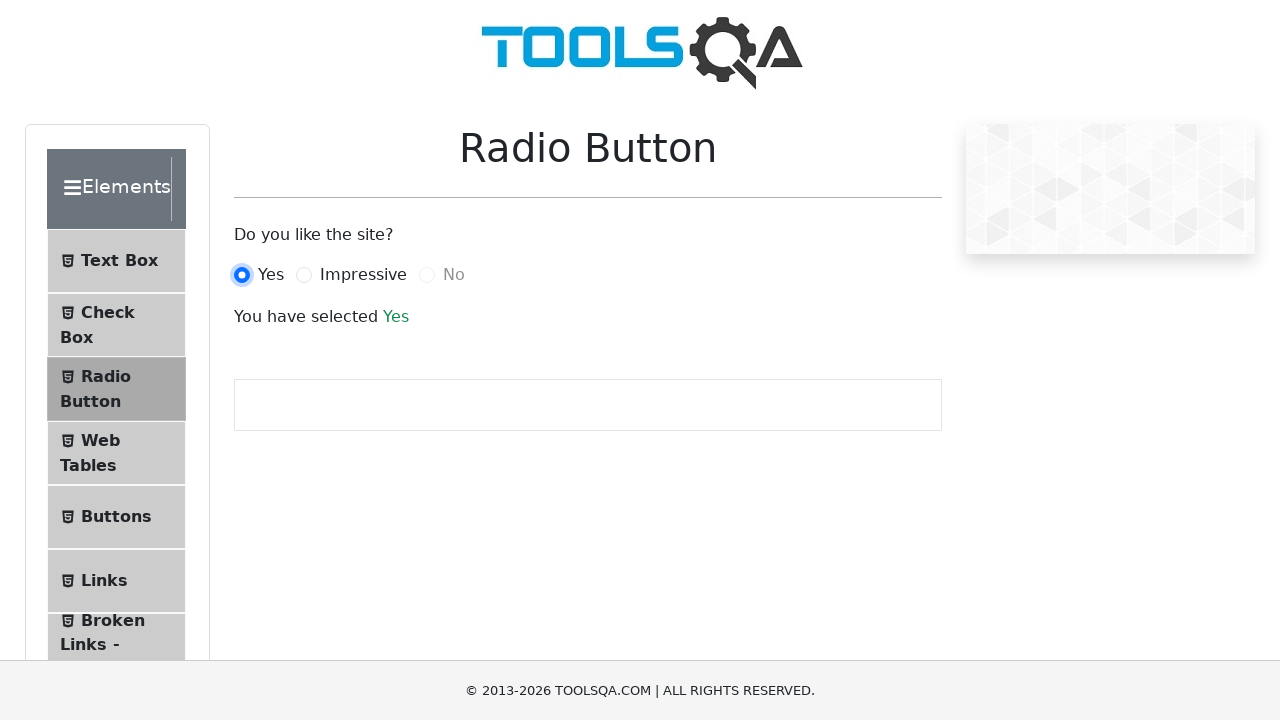